Tests a registration form by filling out email, username, password fields, selecting radio button and dropdown options, checking a checkbox, submitting the form, and clicking a link.

Starting URL: http://www.theTestingWorld.com/testings

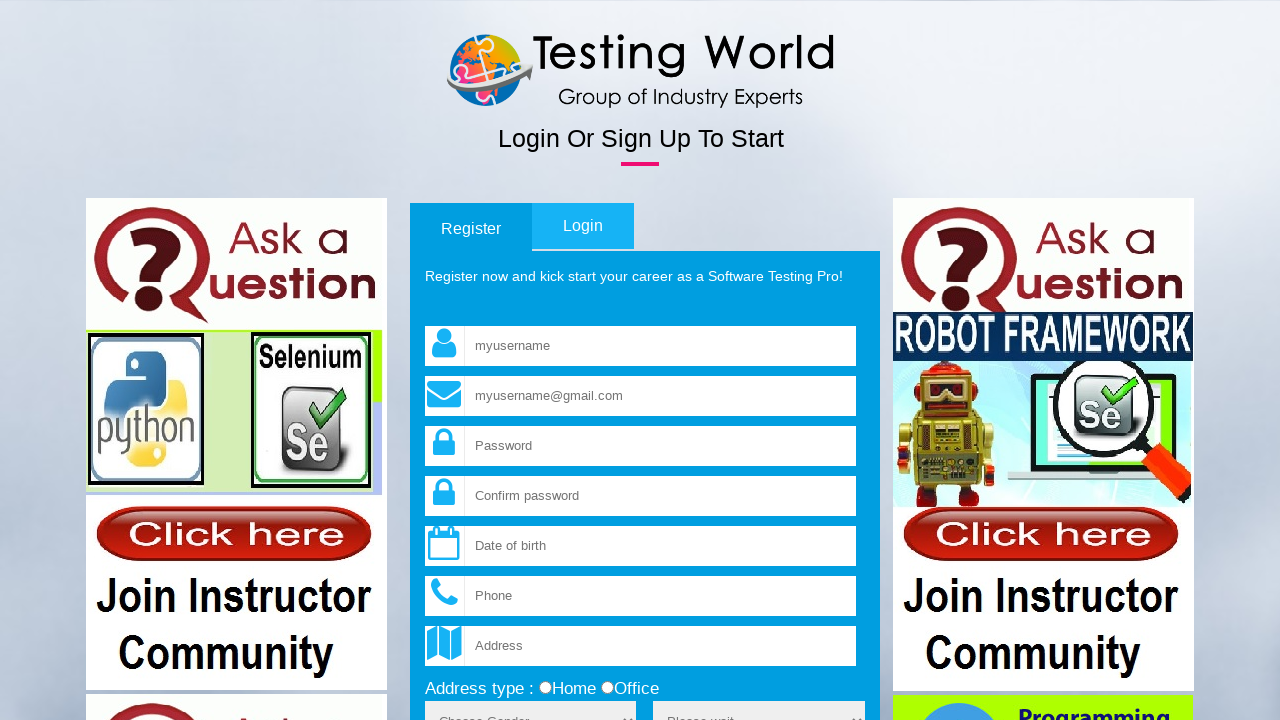

Filled email field with 'testingworldindia@gmail.com' on input[name='fld_email']
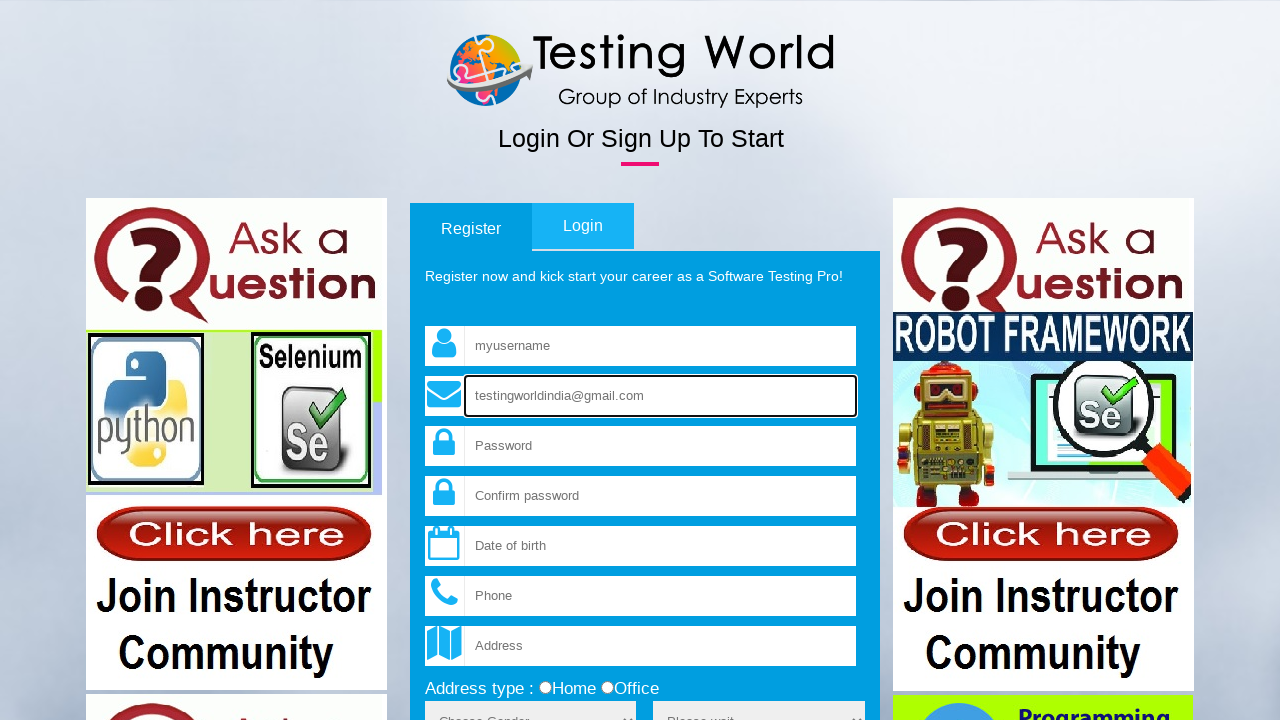

Filled username field with 'helloworld' on input[name='fld_username']
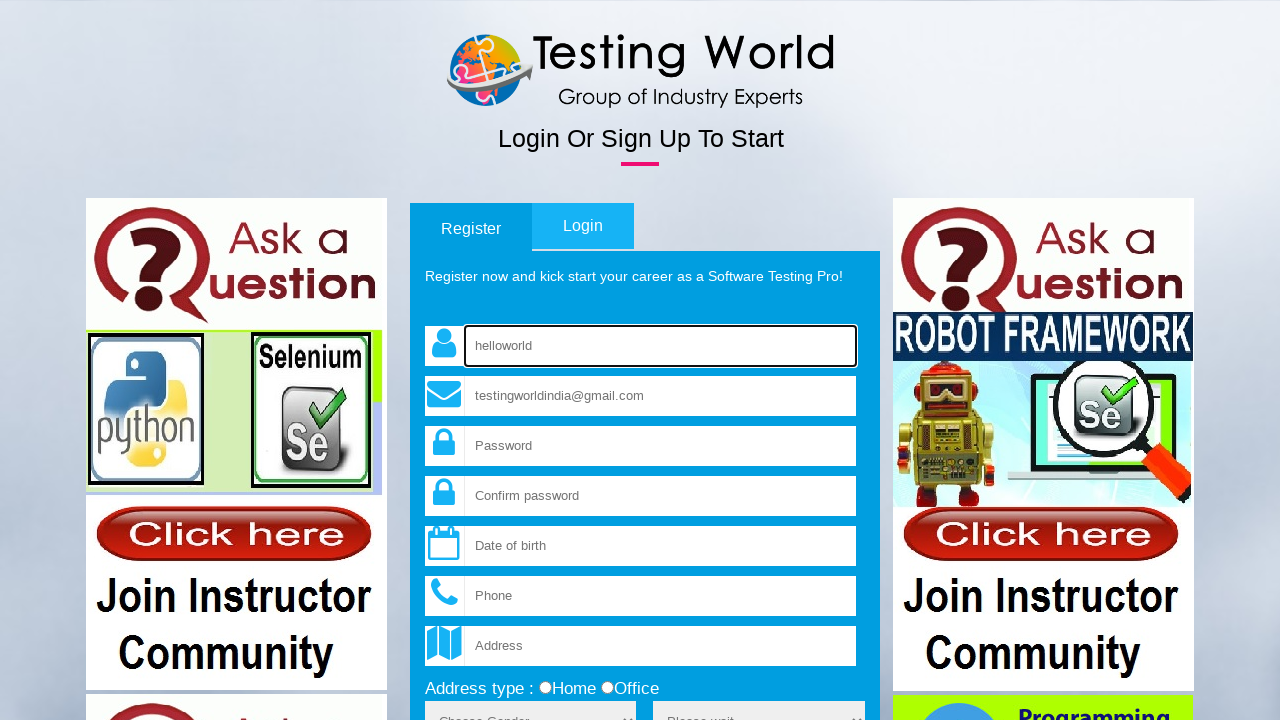

Filled password field with 'abcd123' on input[name='fld_password']
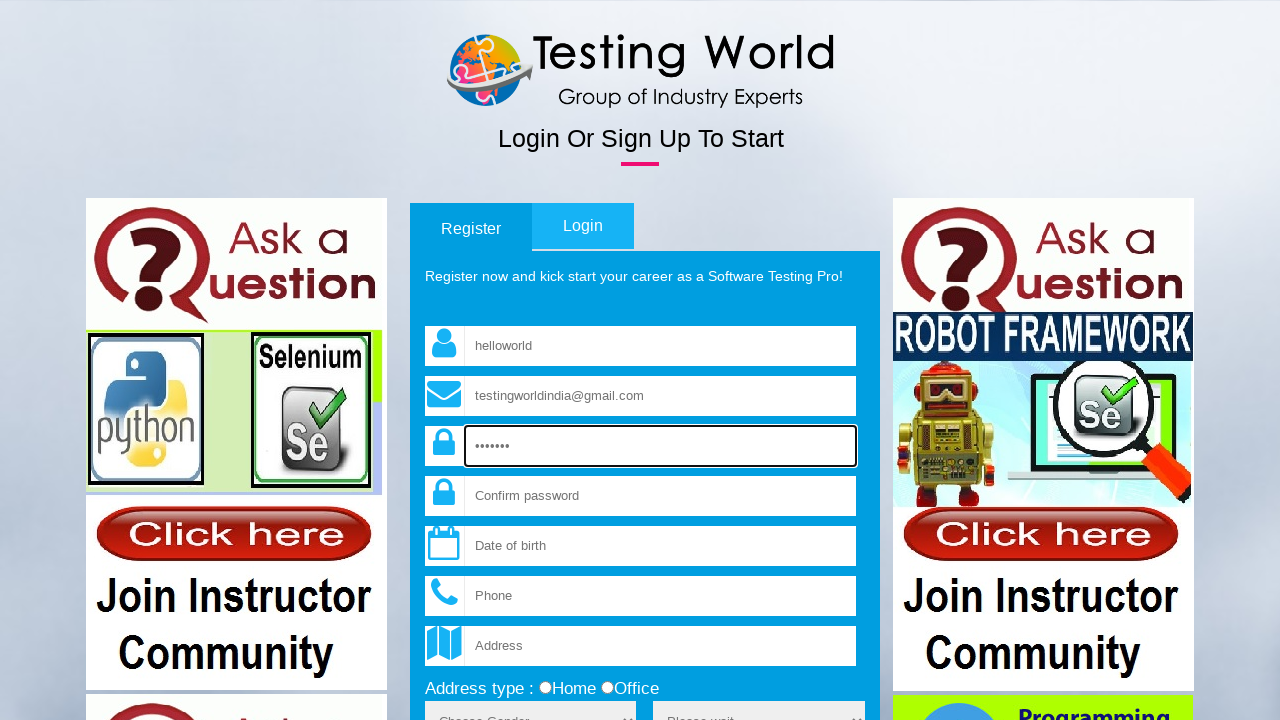

Filled confirm password field with 'abcd123' on input[name='fld_cpassword']
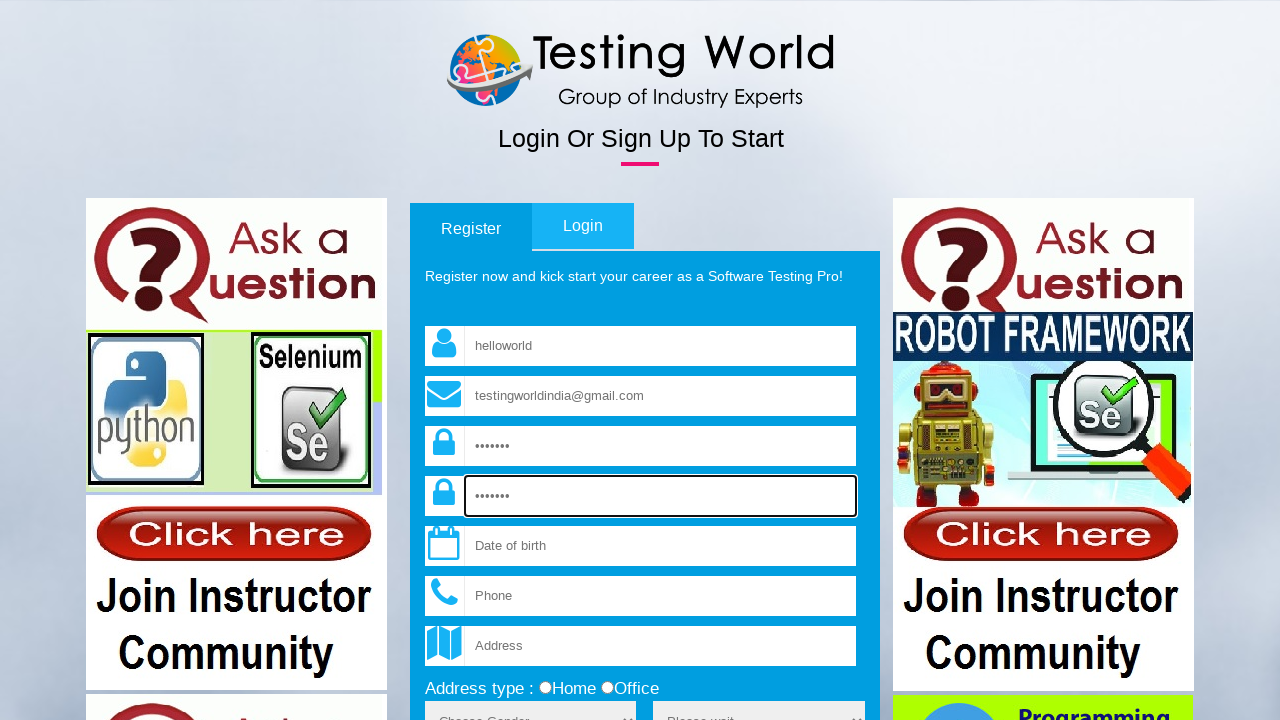

Cleared username field on input[name='fld_username']
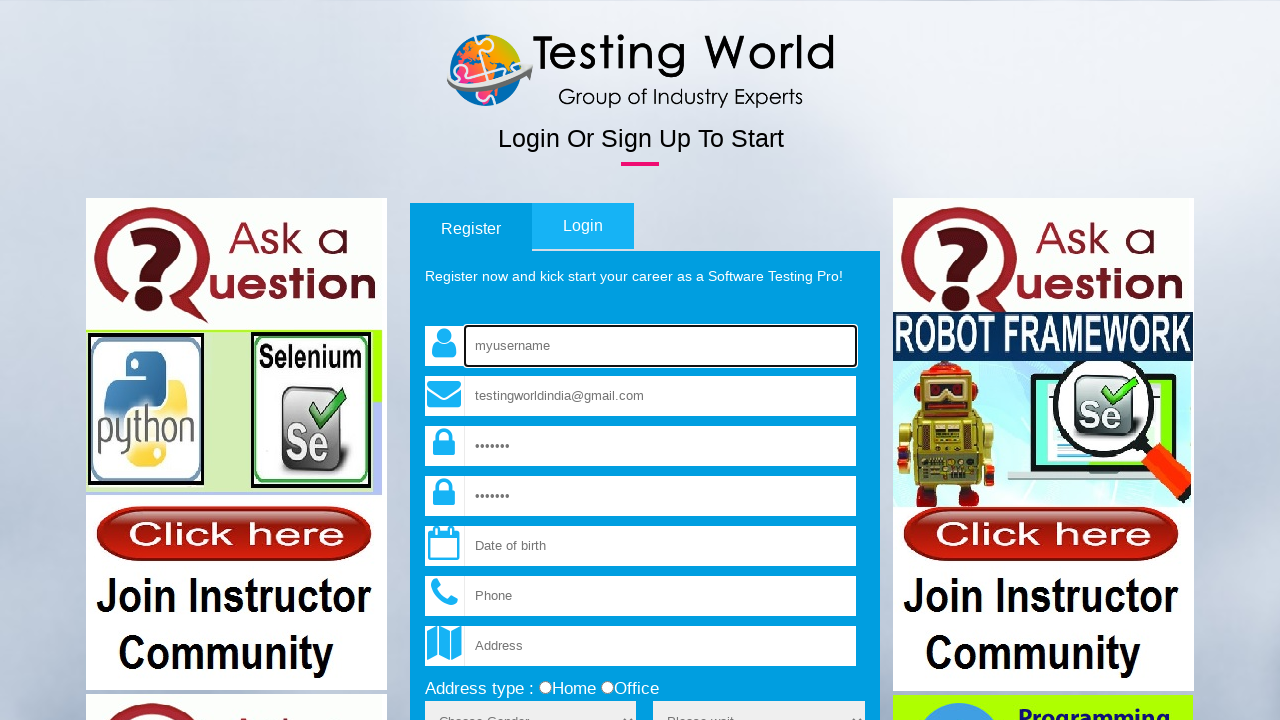

Filled username field with 'abcd123' on input[name='fld_username']
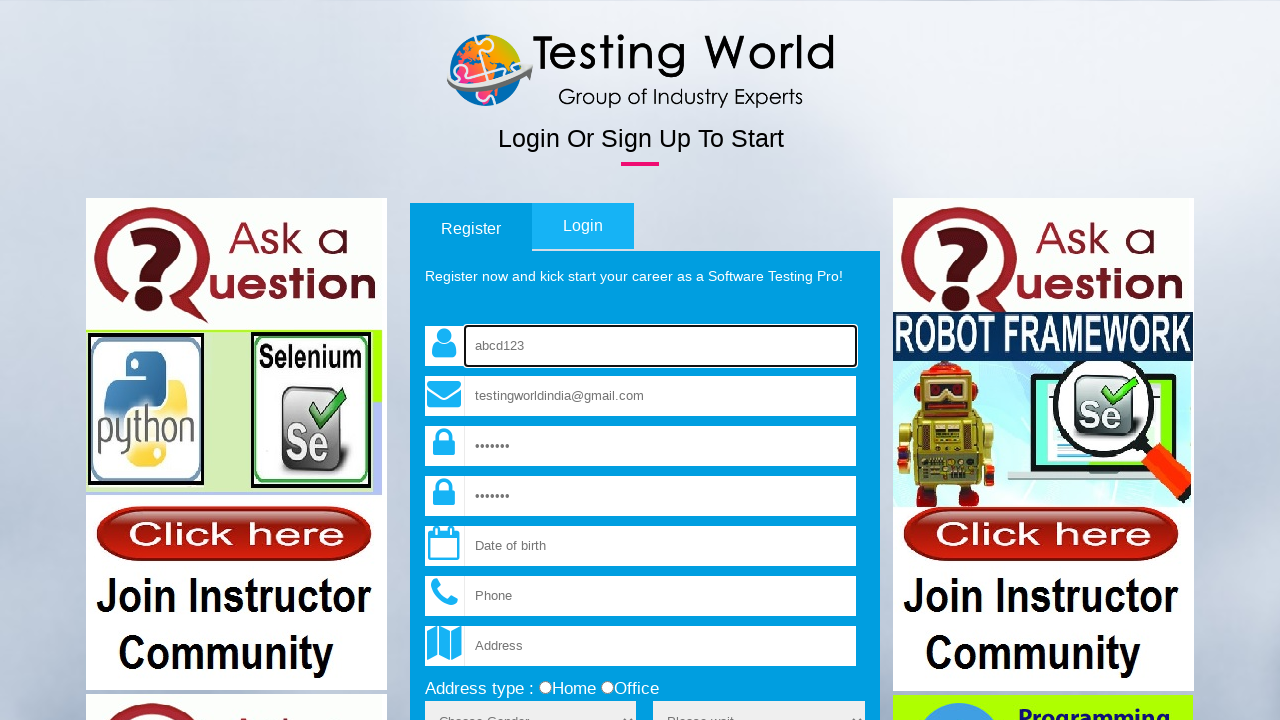

Selected 'office' radio button at (607, 688) on input[value='office']
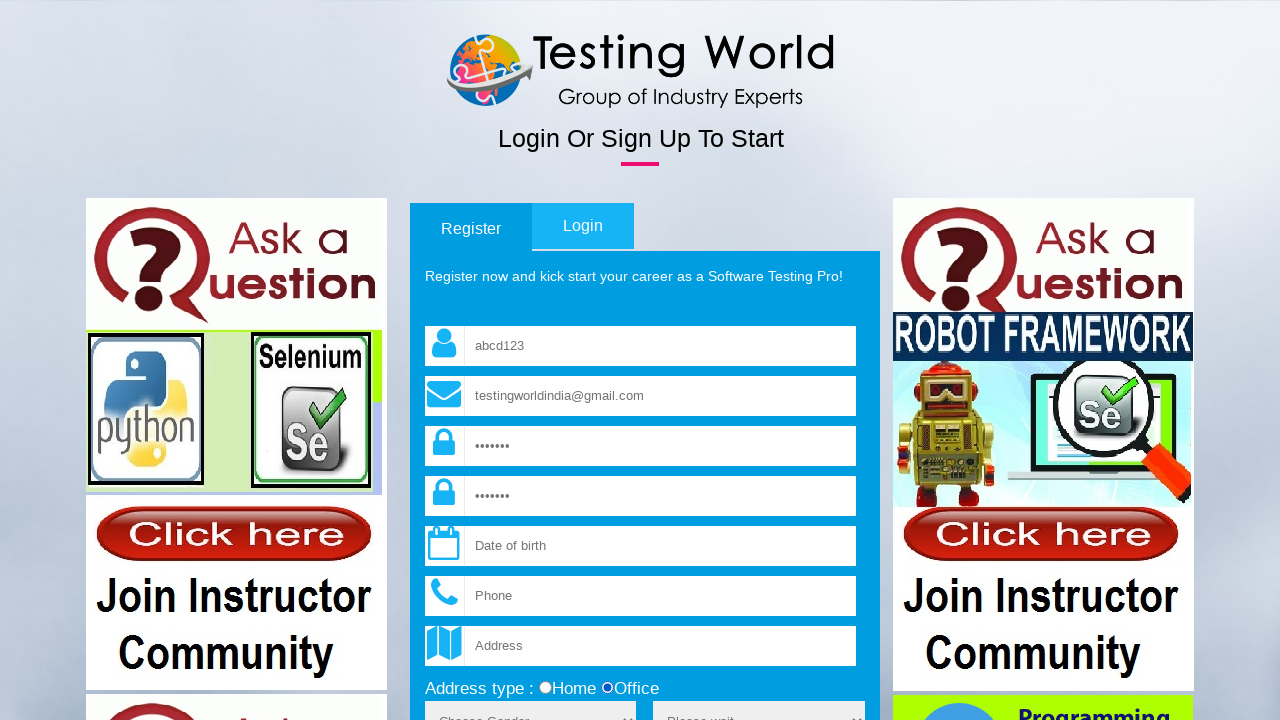

Selected option at index 2 from sex dropdown on select[name='sex']
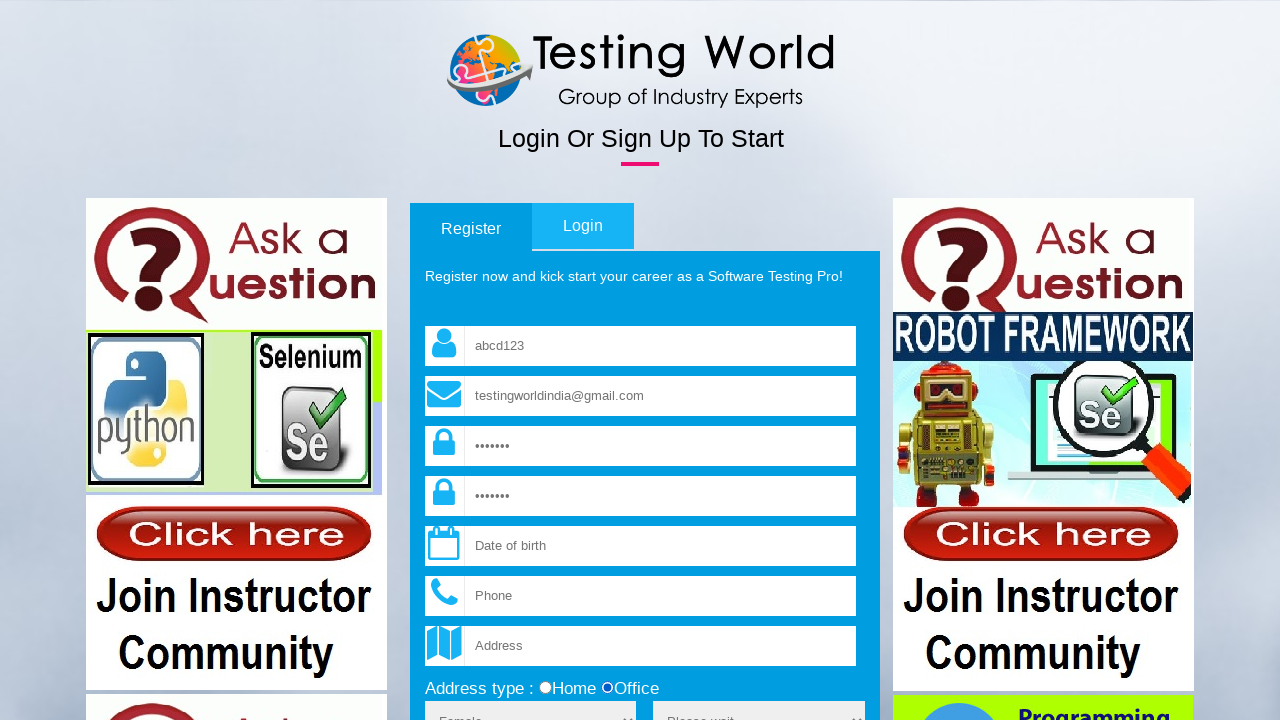

Checked terms and conditions checkbox at (431, 361) on input[name='terms']
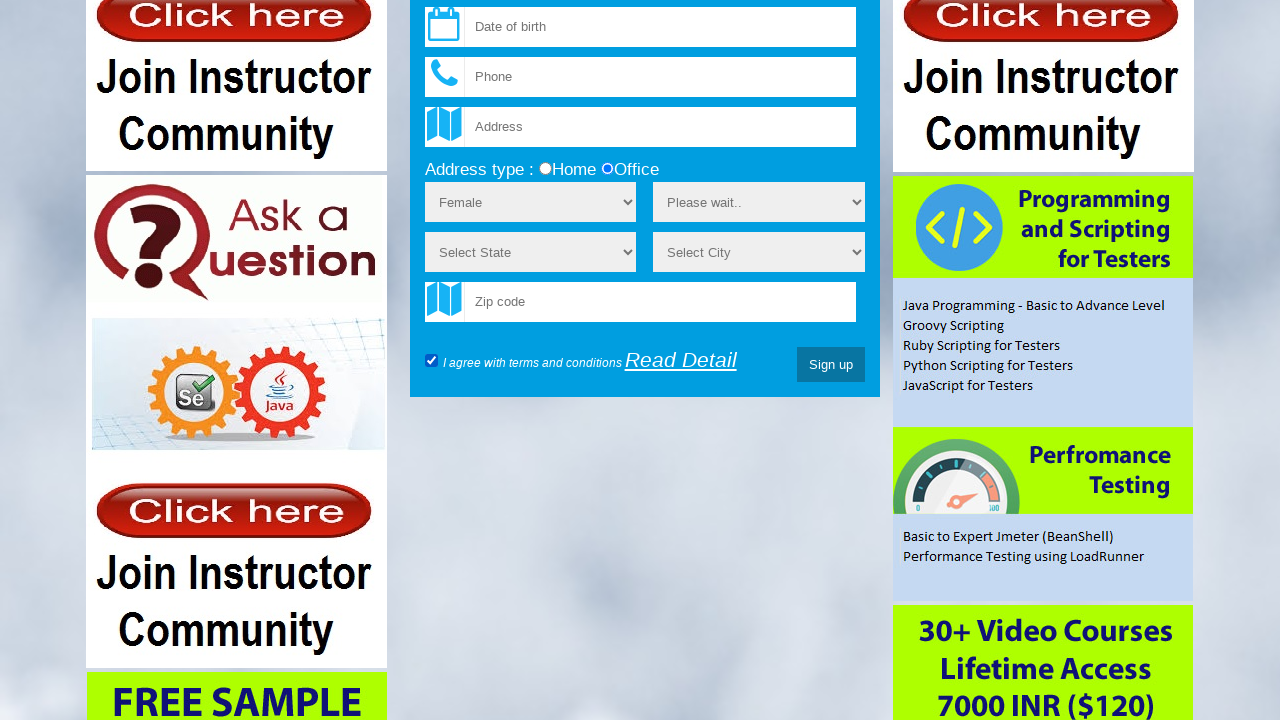

Clicked submit button to register at (831, 365) on input[type='submit']
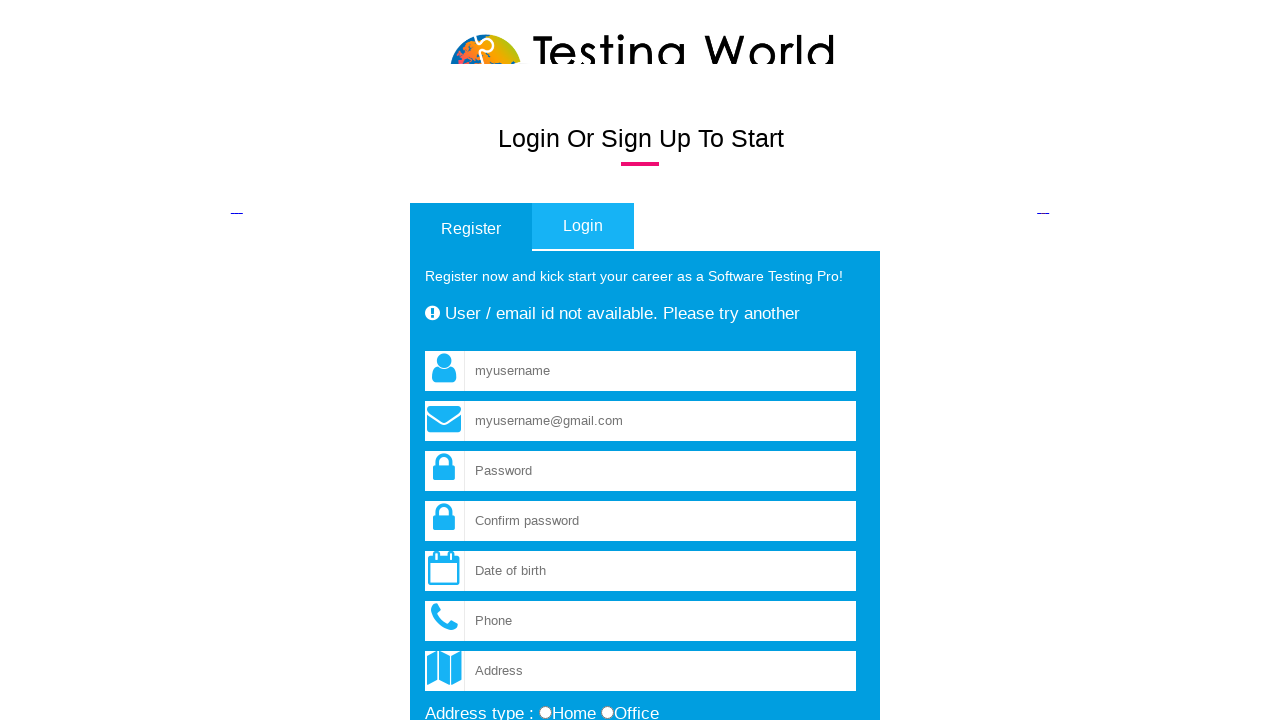

Clicked 'Read Detail' link at (681, 361) on text=Read Detail
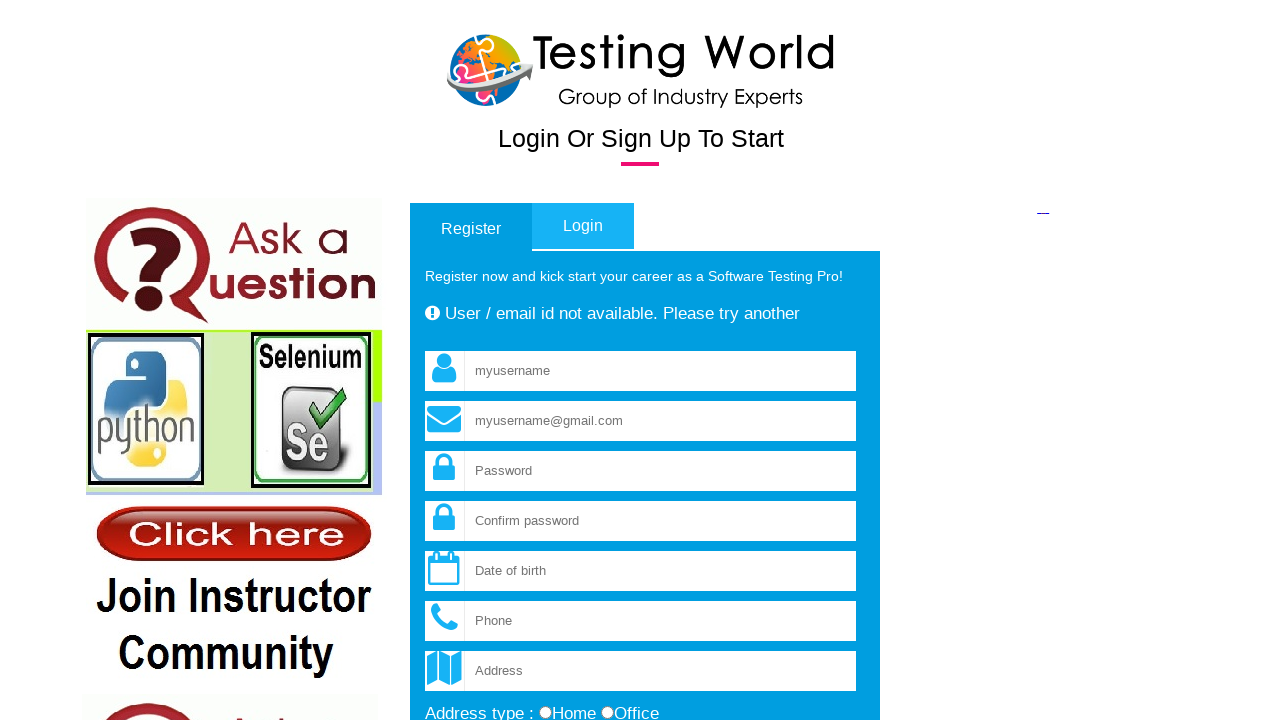

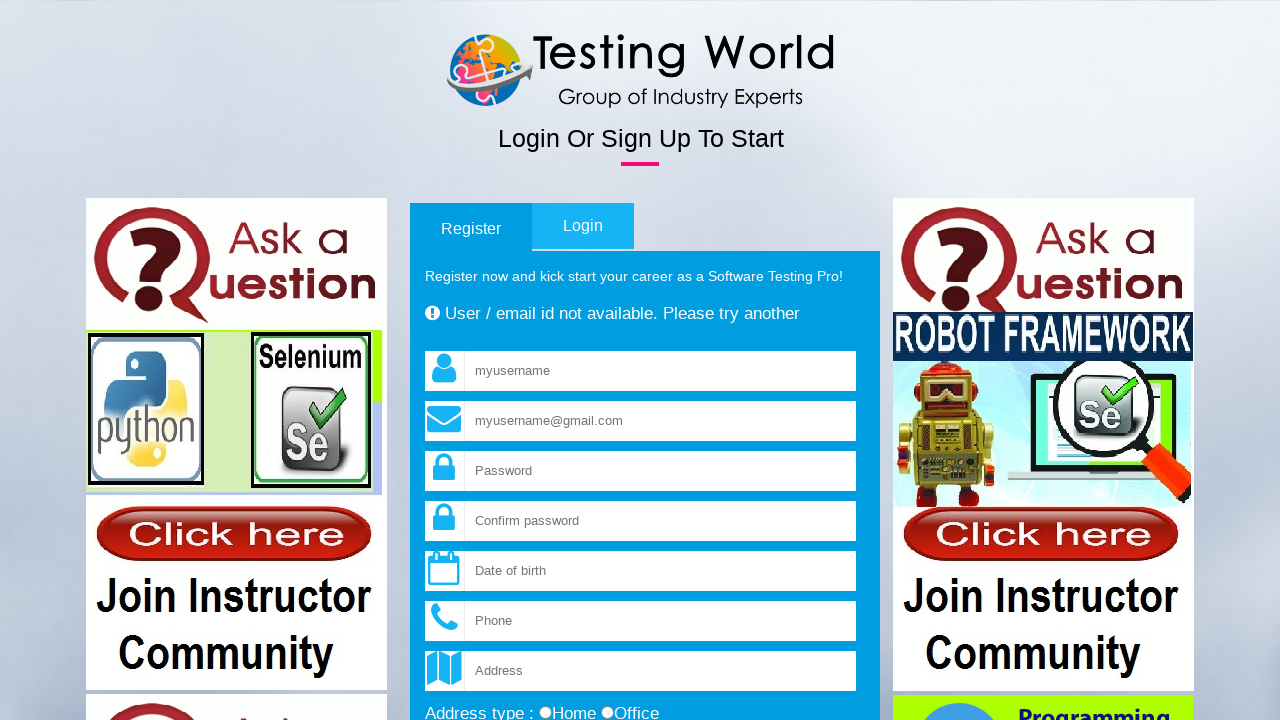